Tests deposit return calculator for USD by selecting currency, adjusting term with slider and input, entering amount, and calculating the return

Starting URL: https://www.ziraatbank.com.tr/tr/hesaplama-araclari

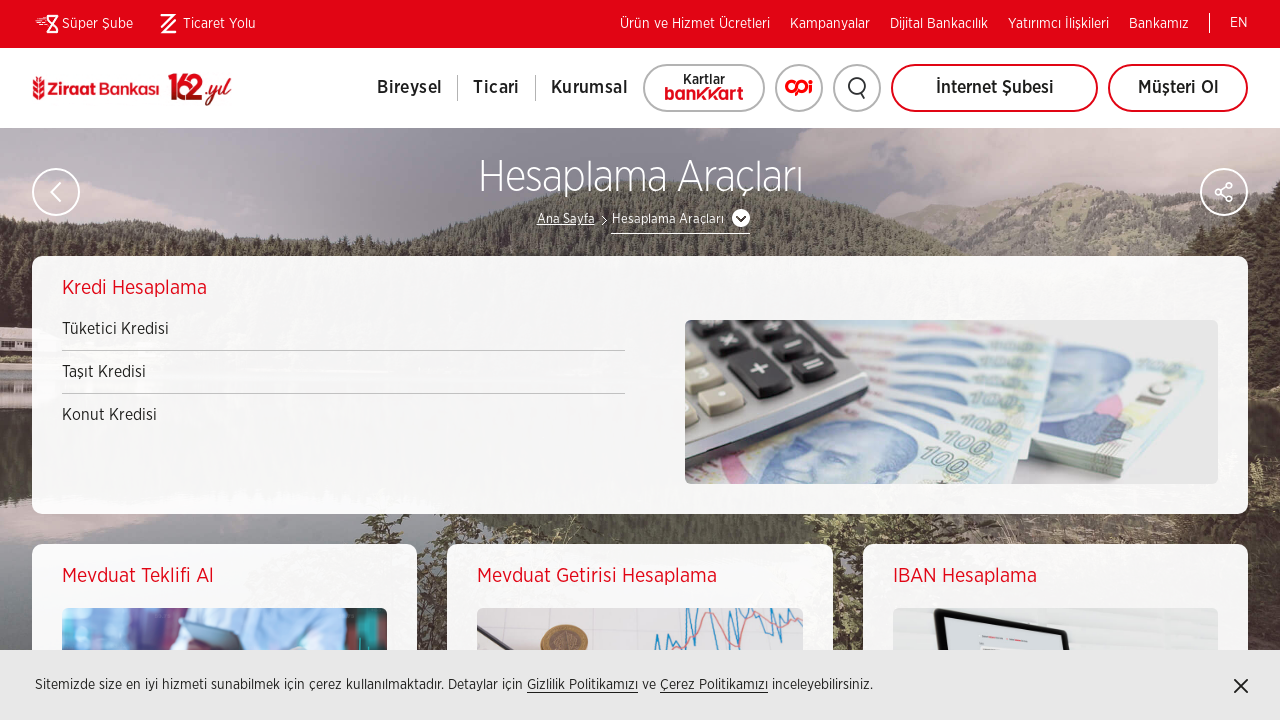

Waited for deposit return calculator button to load
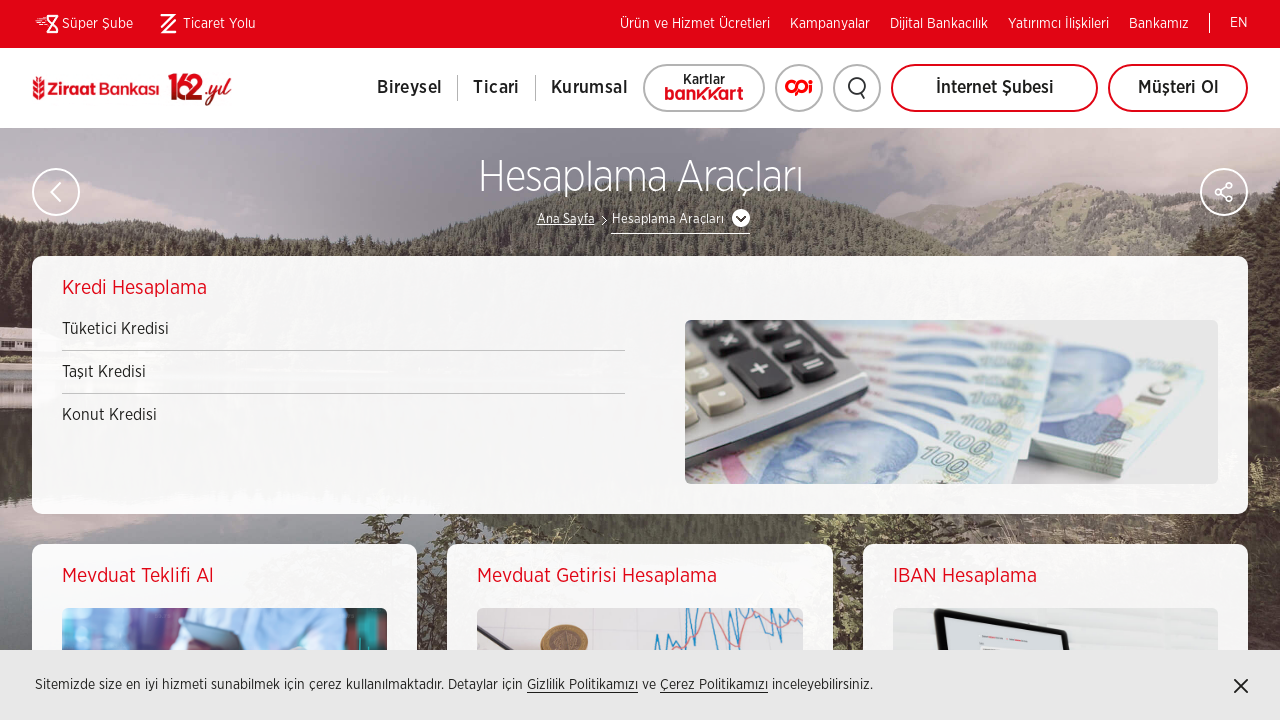

Clicked on deposit return calculator button at (640, 576) on xpath=//div[@id='landingNav']//a[.='Mevduat Getirisi Hesaplama']
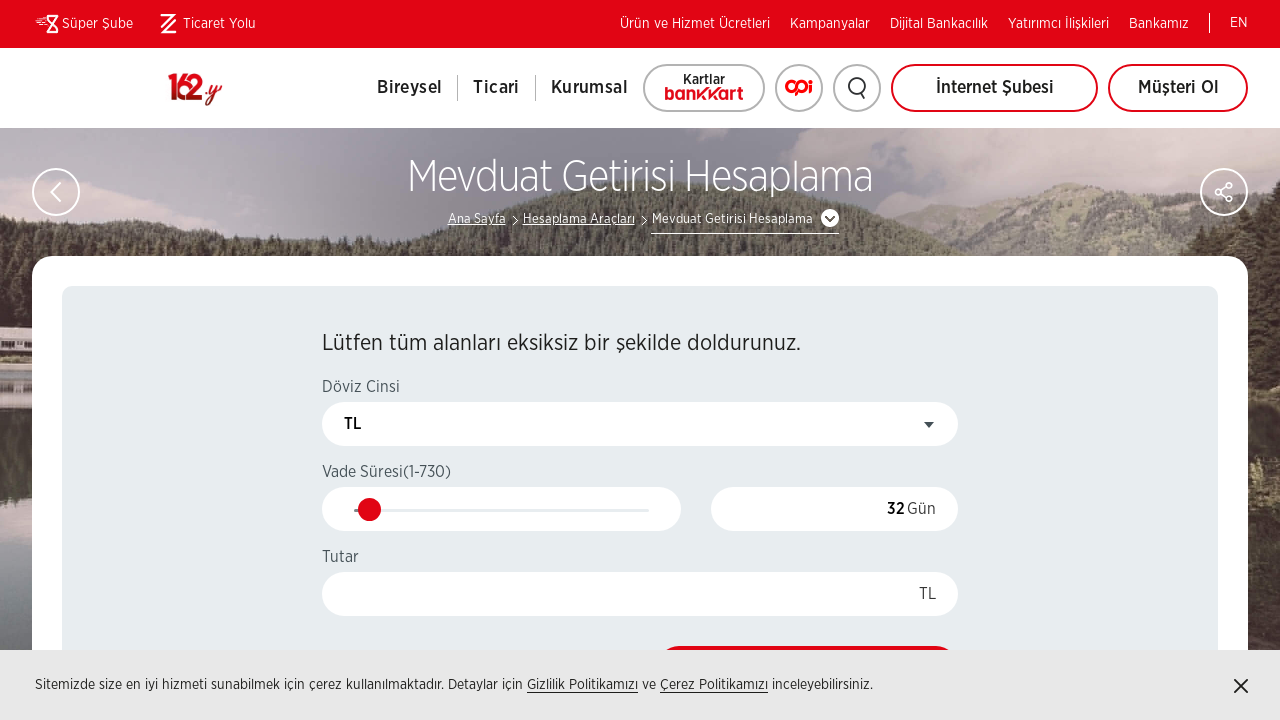

Deposit return calculator page loaded
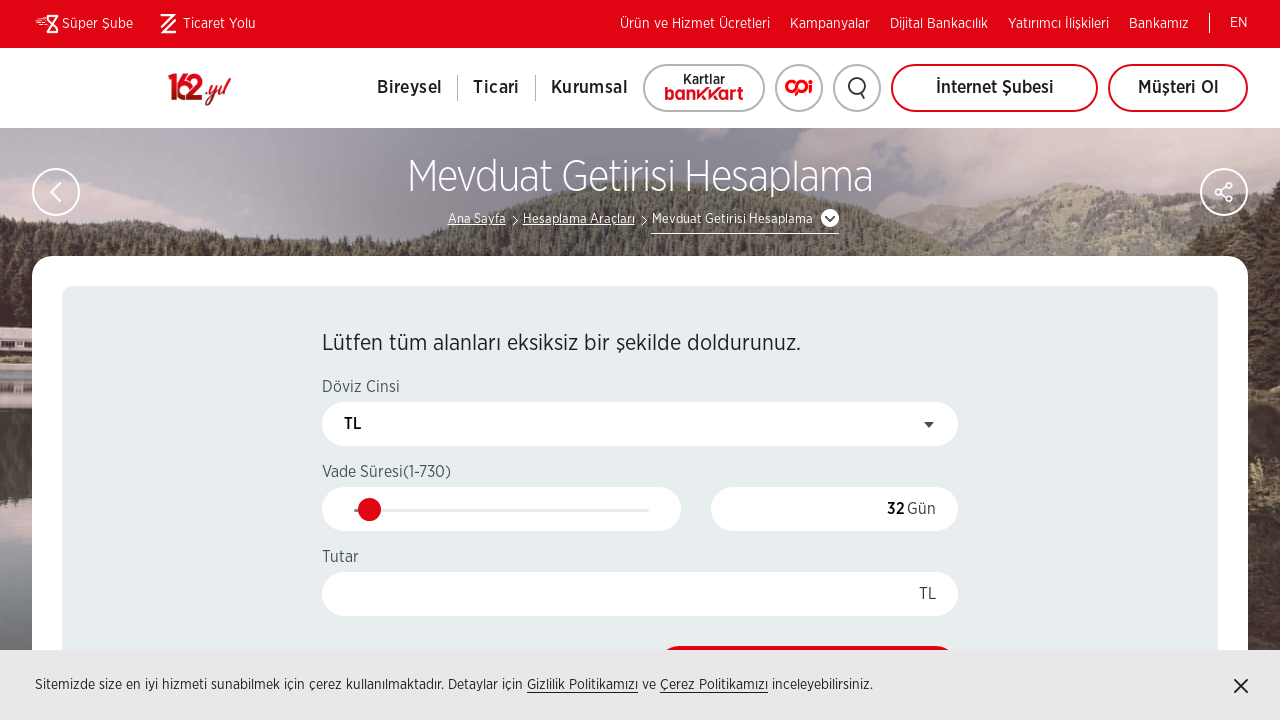

Clicked on currency dropdown at (928, 424) on xpath=//span[@class='select2-selection__arrow']
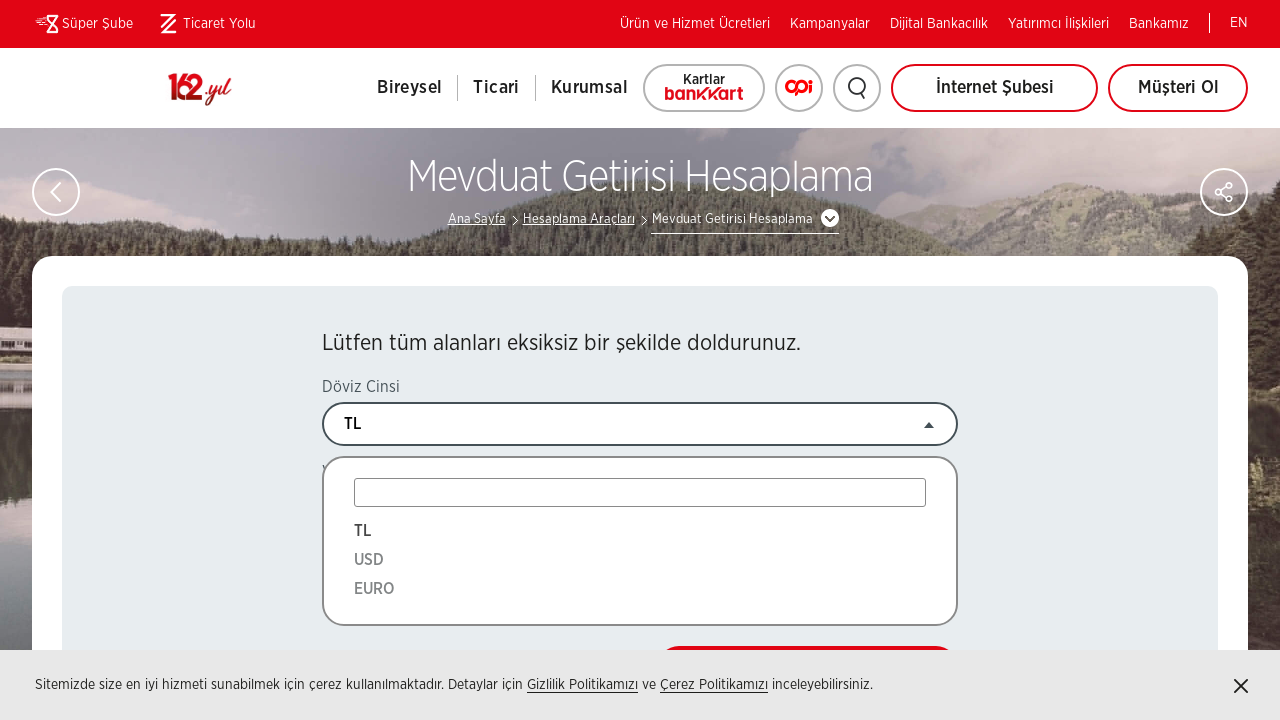

Selected USD currency at (640, 560) on xpath=//li[.='USD']
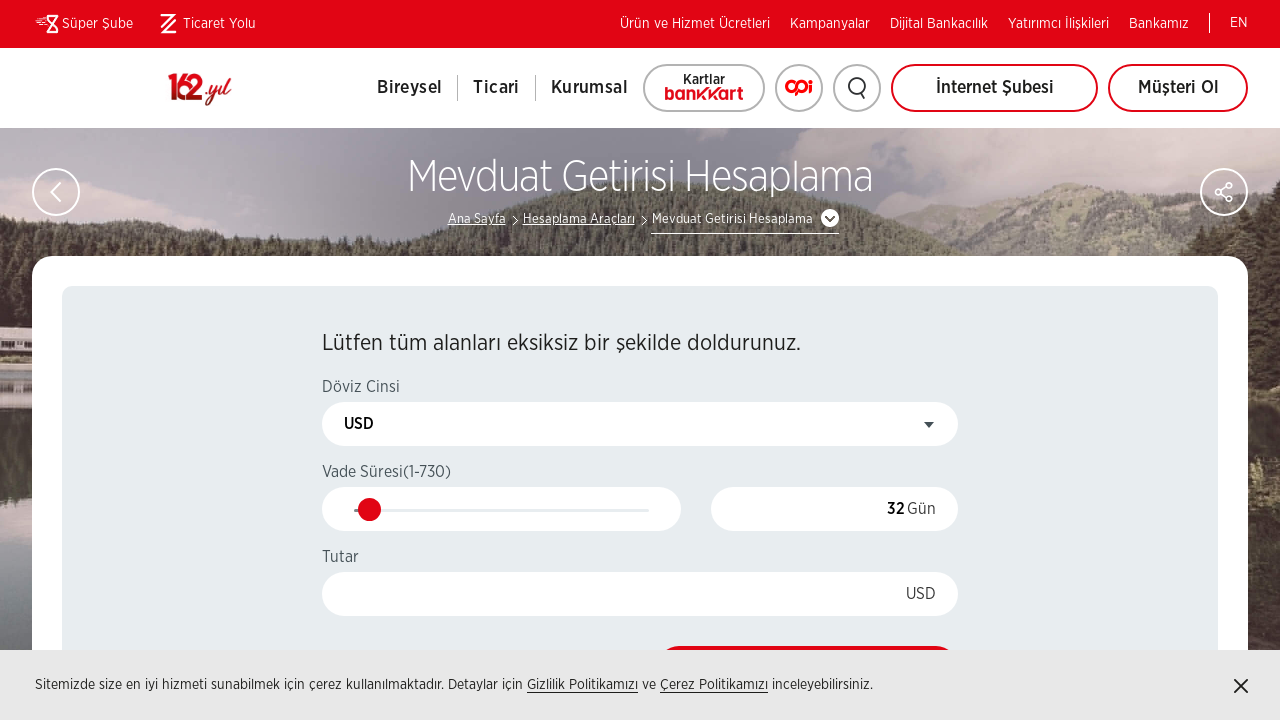

Adjusted term slider at (404, 509)
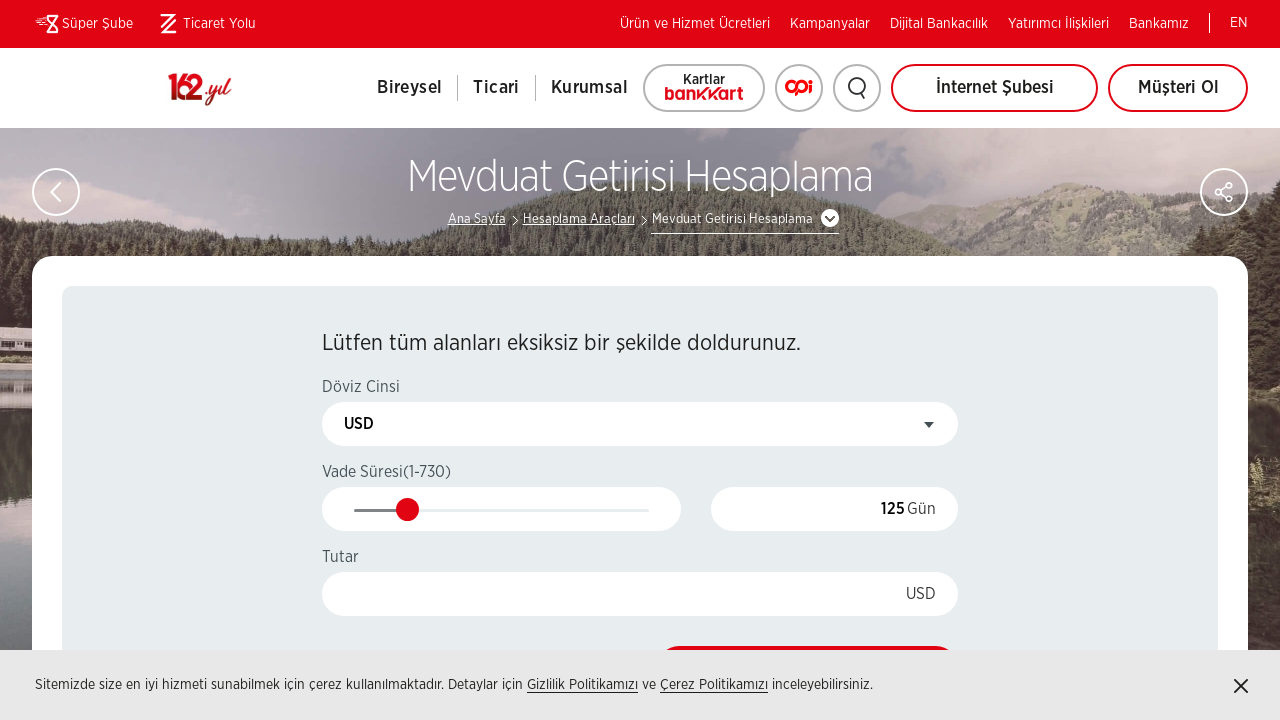

Clicked on term input field at (834, 510) on xpath=//input[@id='deposit-calc-vade']
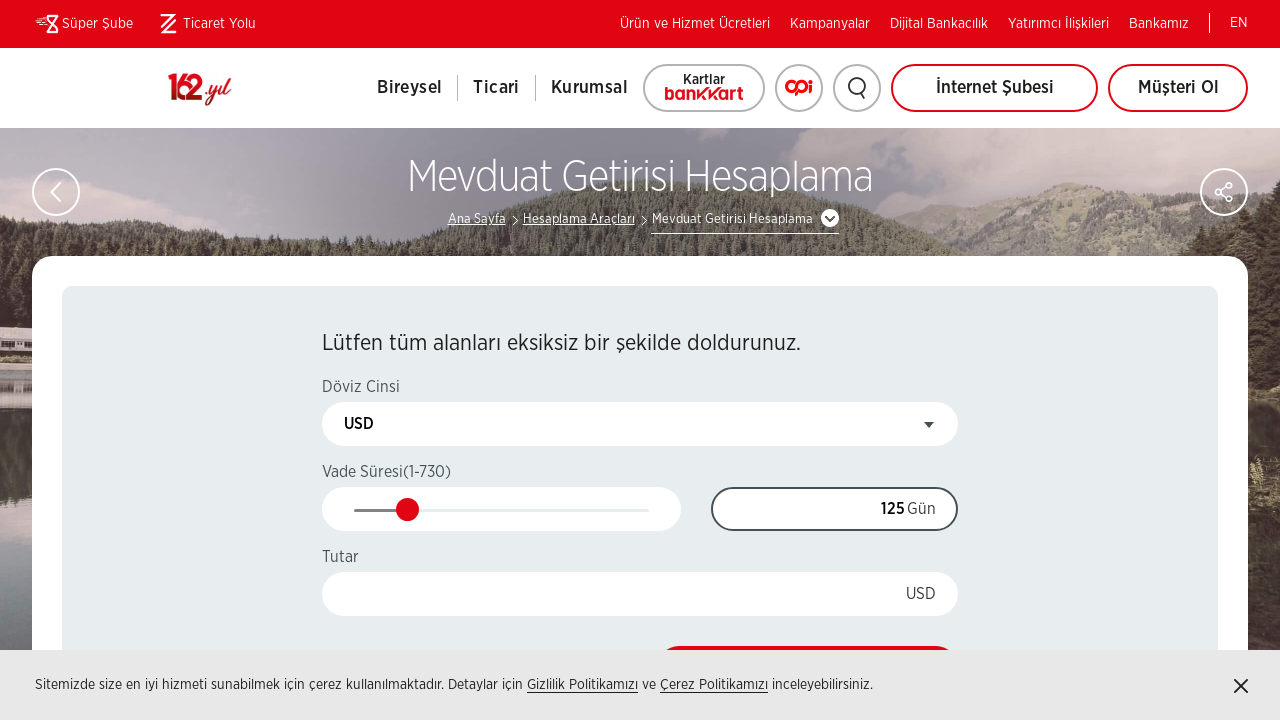

Pressed Delete key in term input on xpath=//input[@id='deposit-calc-vade']
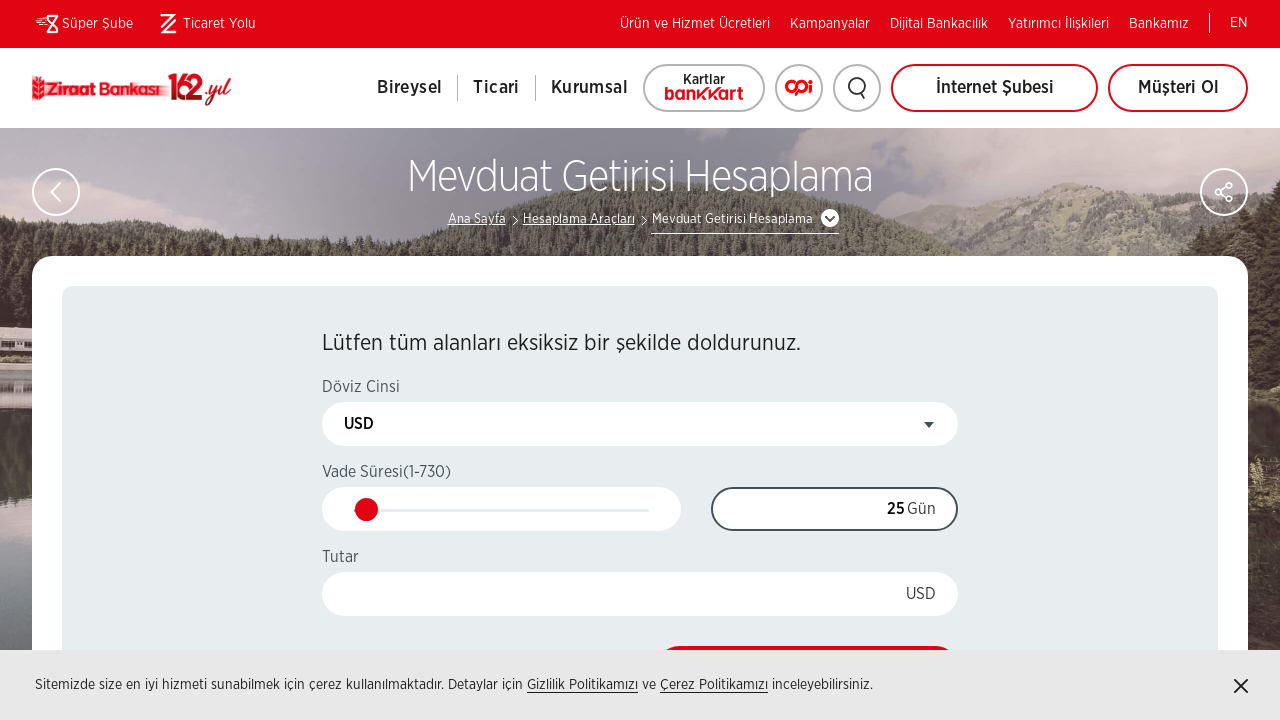

Pressed Delete key again in term input on xpath=//input[@id='deposit-calc-vade']
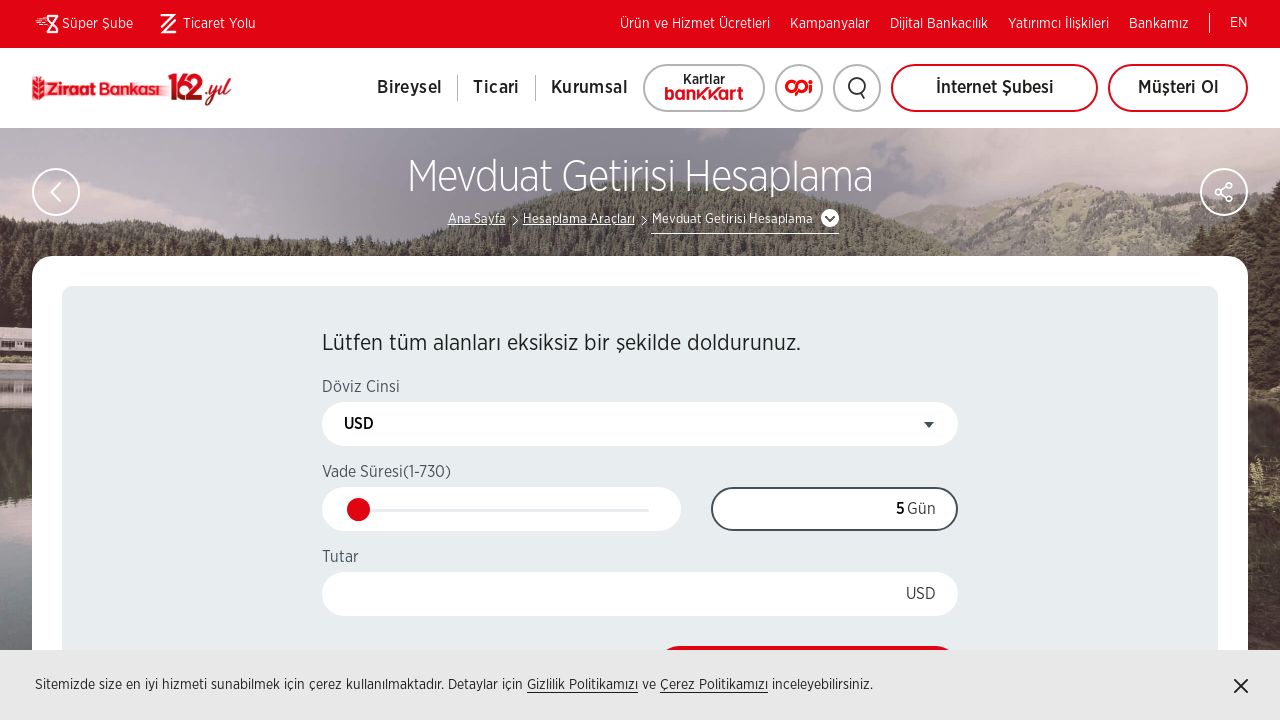

Pressed Delete key third time in term input on xpath=//input[@id='deposit-calc-vade']
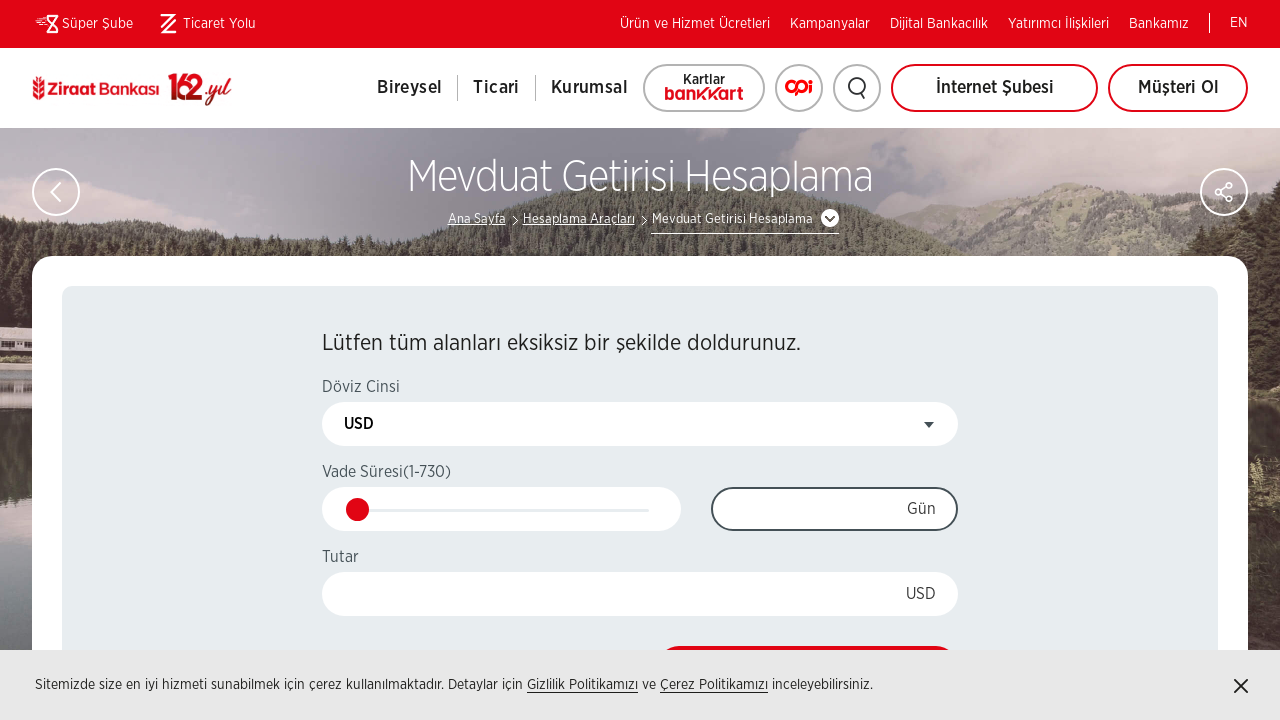

Entered invalid term value of 750 days on xpath=//input[@id='deposit-calc-vade']
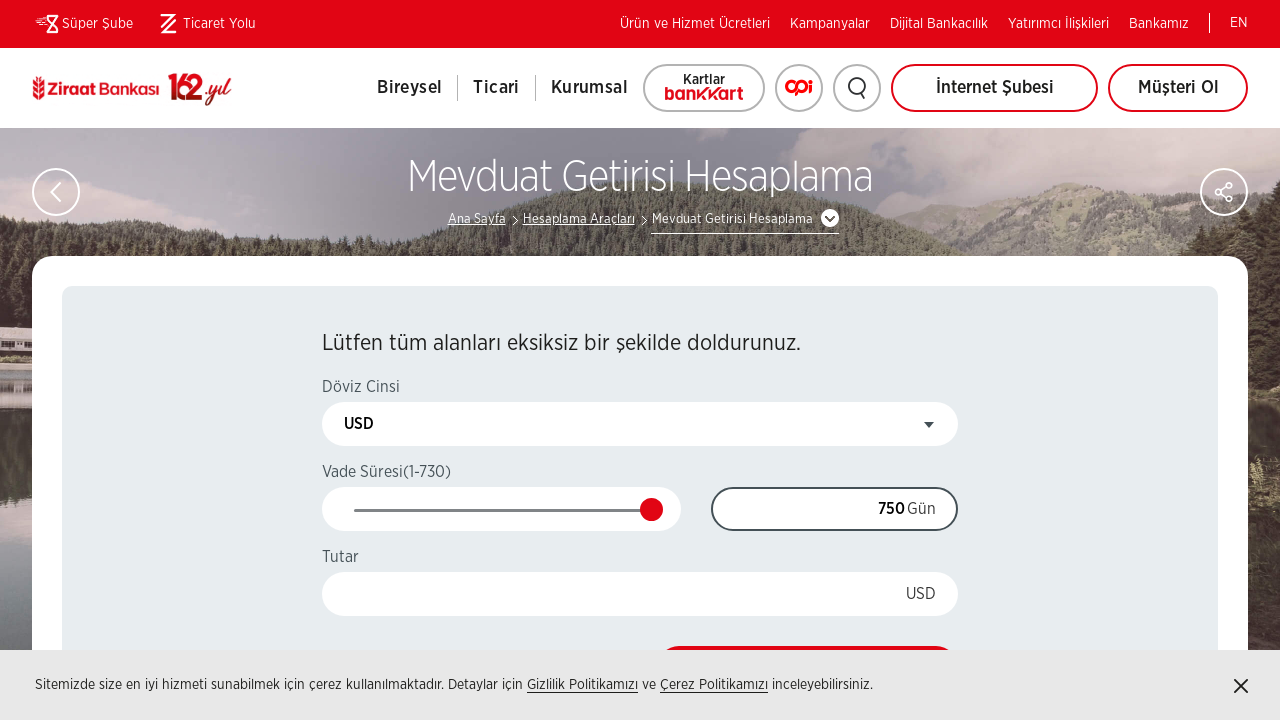

Clicked on term input field again at (834, 510) on xpath=//input[@id='deposit-calc-vade']
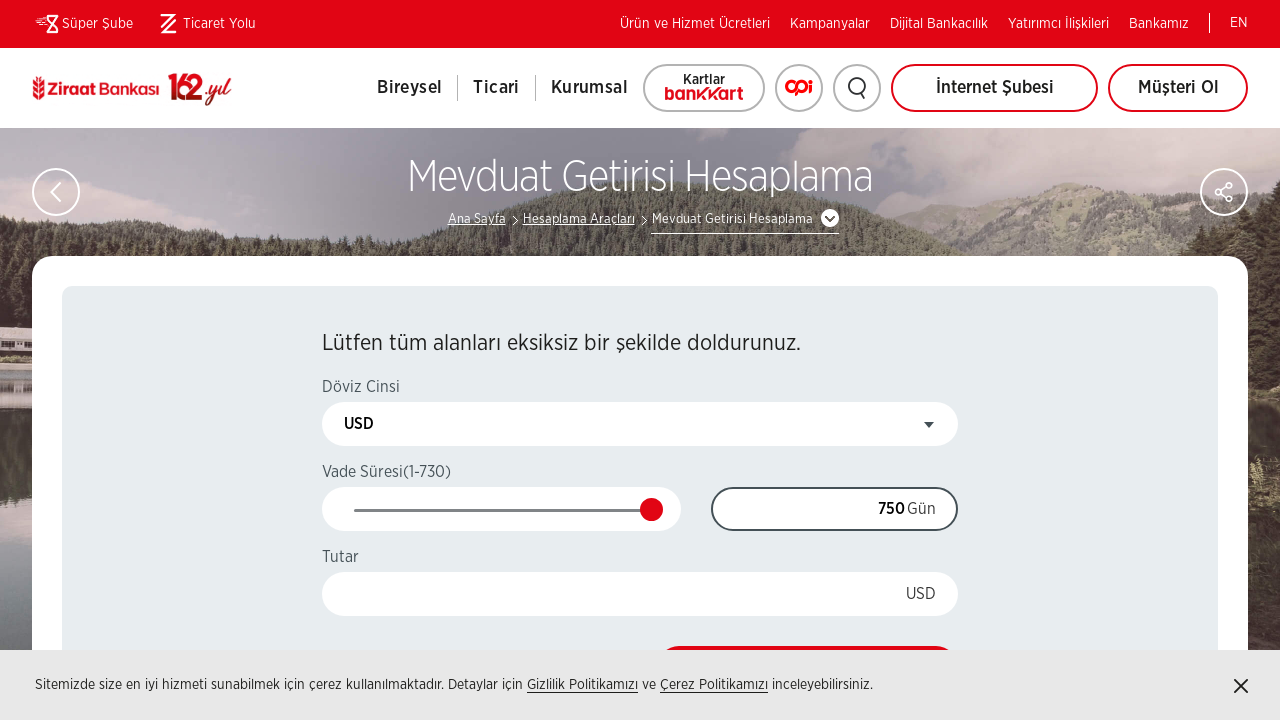

Pressed Delete key in term input on xpath=//input[@id='deposit-calc-vade']
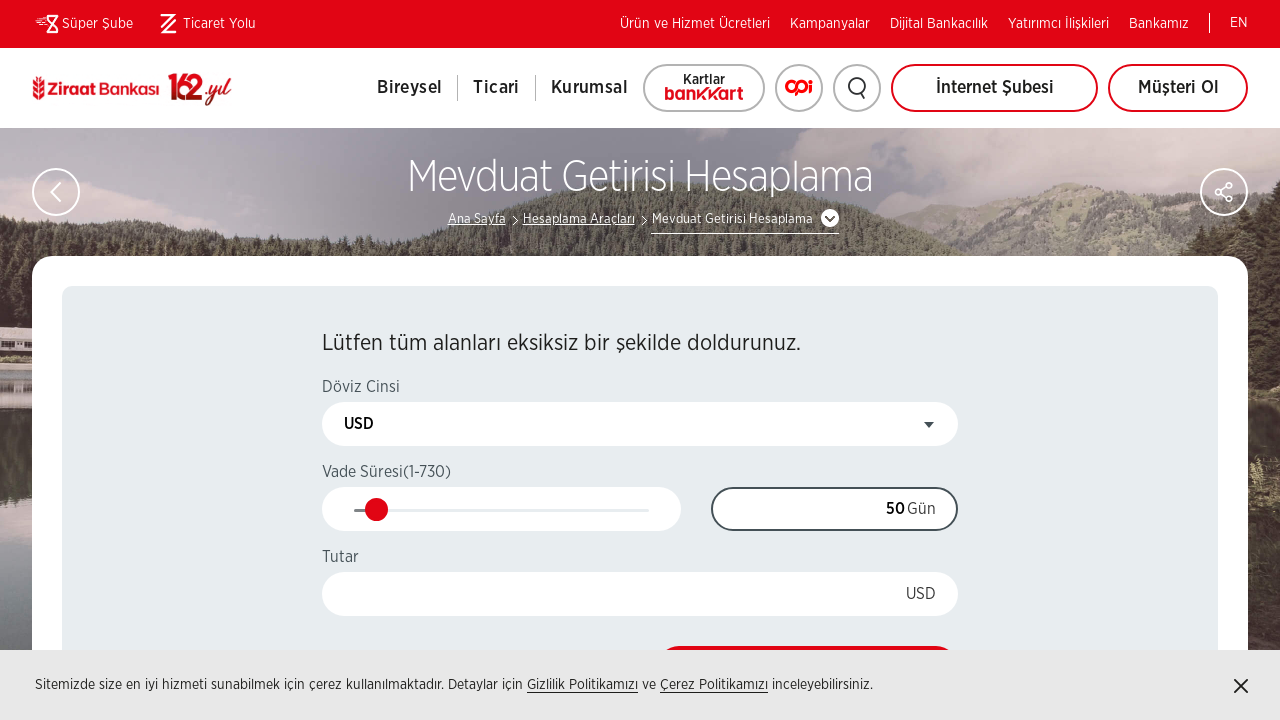

Pressed Delete key again in term input on xpath=//input[@id='deposit-calc-vade']
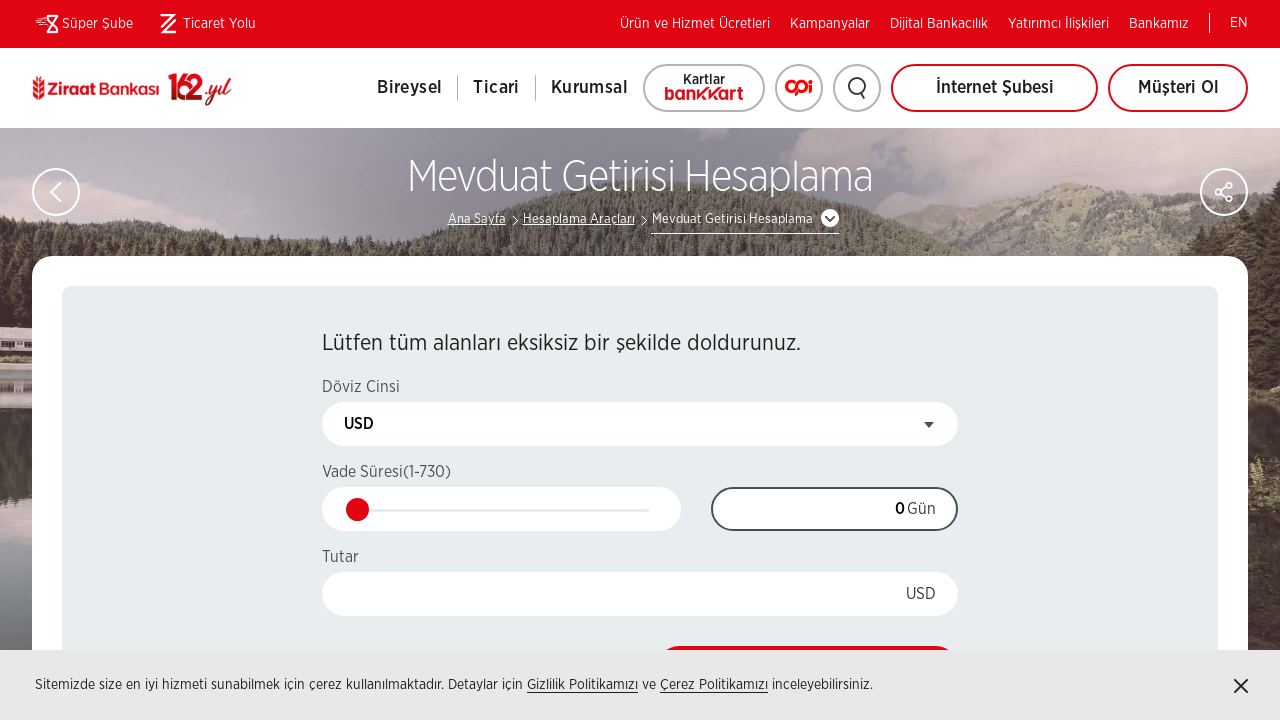

Pressed Delete key third time in term input on xpath=//input[@id='deposit-calc-vade']
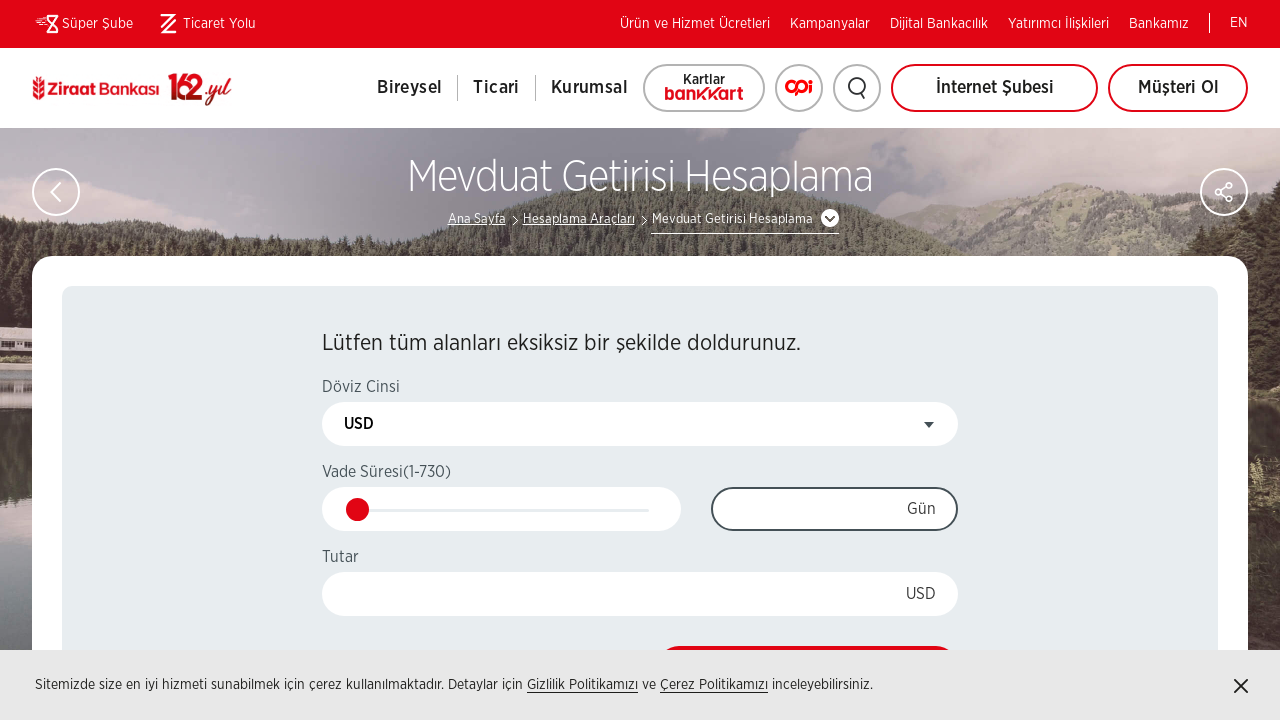

Entered valid term value of 365 days on xpath=//input[@id='deposit-calc-vade']
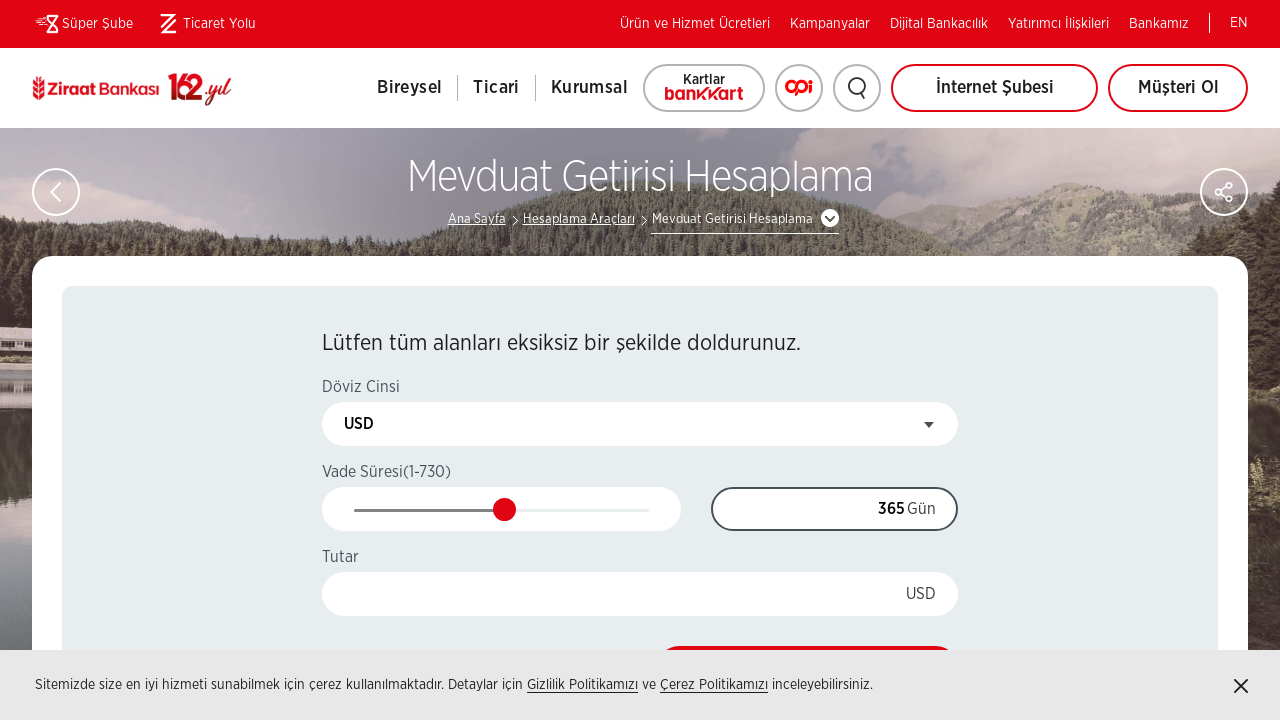

Clicked on amount input field at (640, 594) on xpath=//input[@id='tutar']
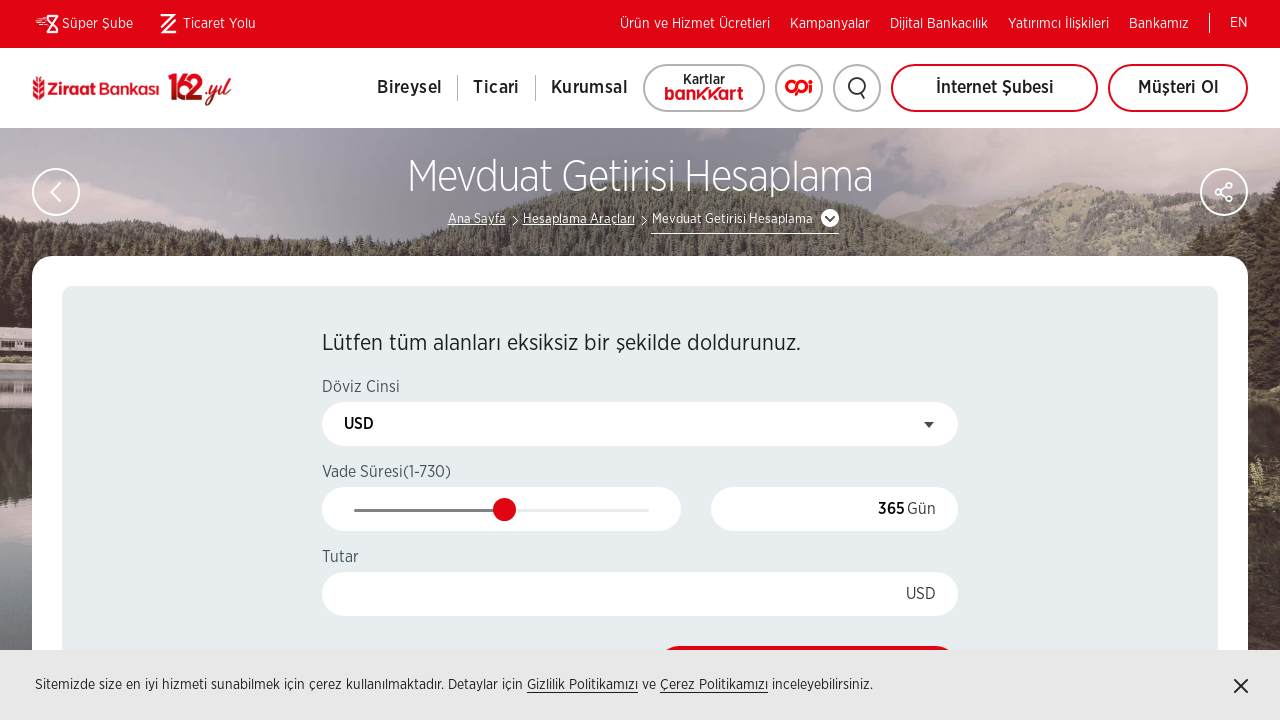

Entered deposit amount of 1,000,000 USD on //input[@id='tutar']
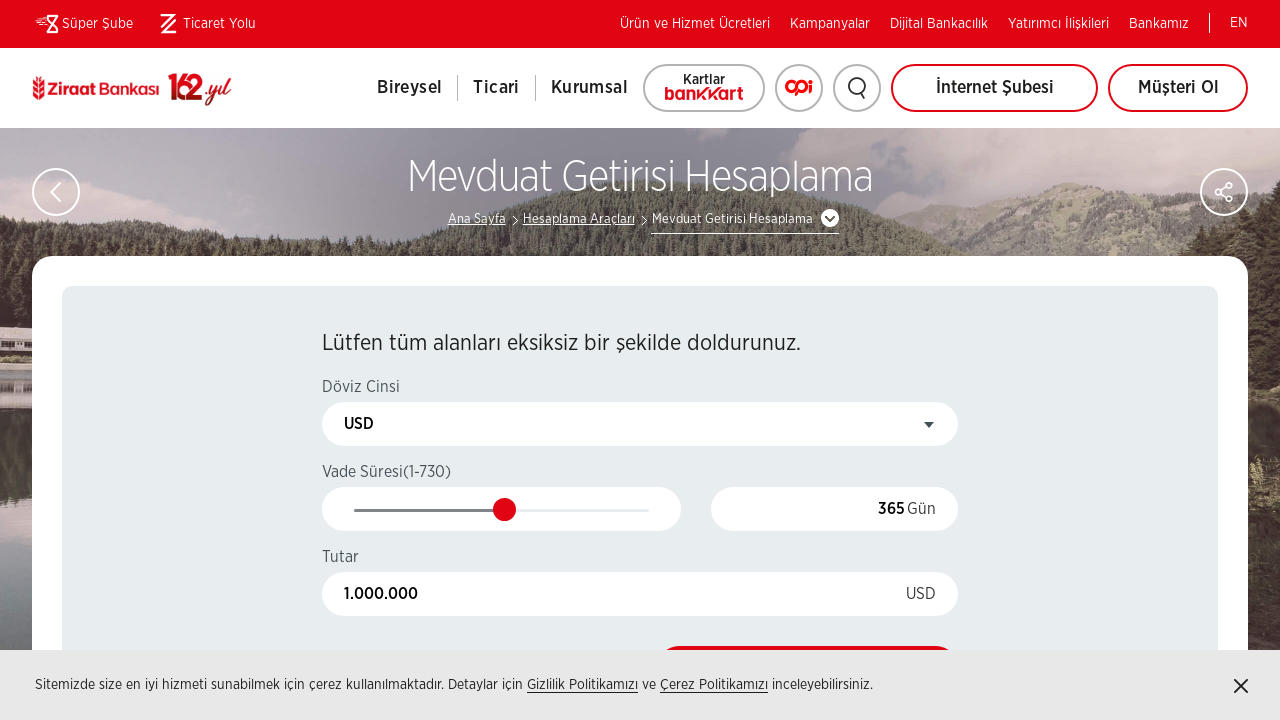

Clicked HESAPLA (Calculate) button at (808, 360) on xpath=//a[.='HESAPLA']
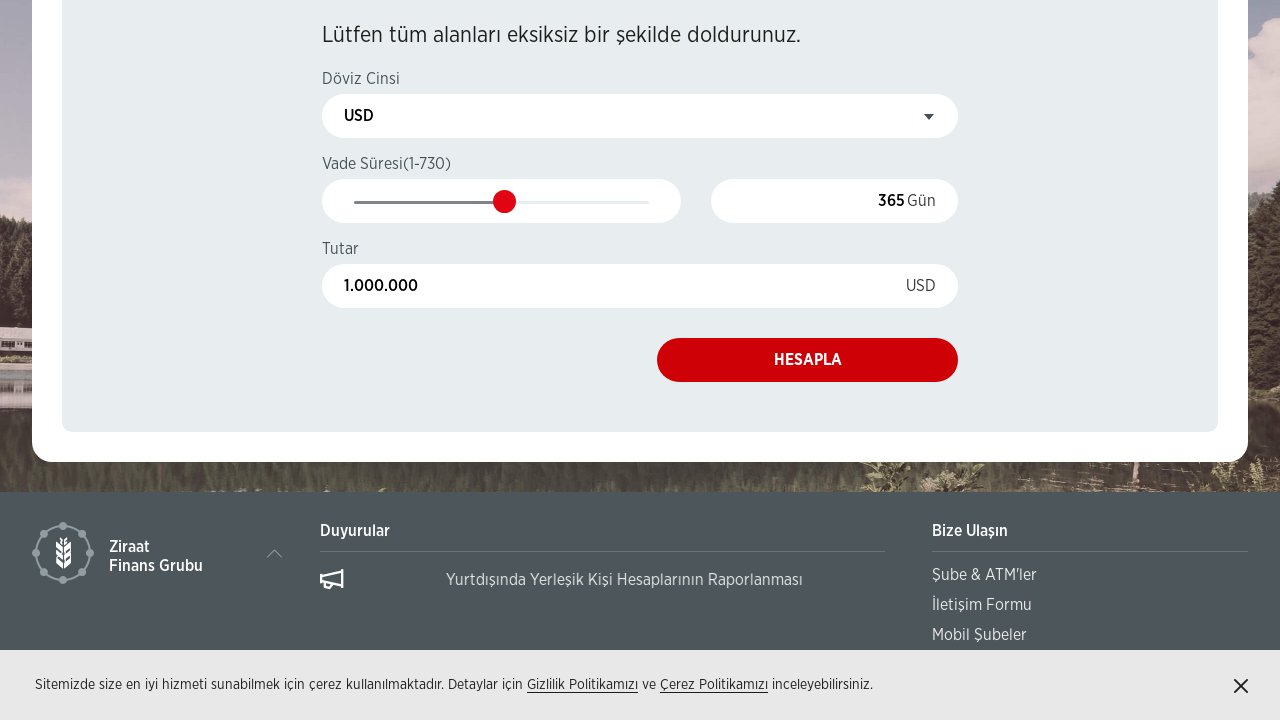

Deposit return calculation results loaded showing maturity amount
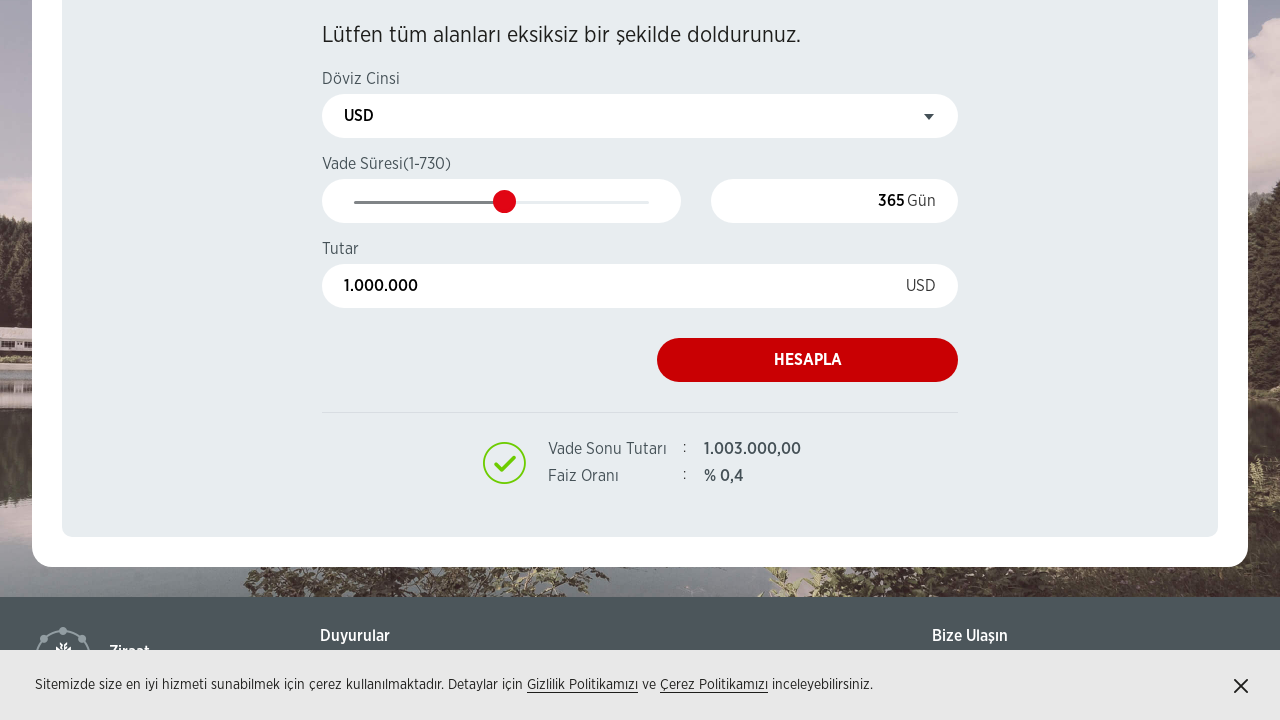

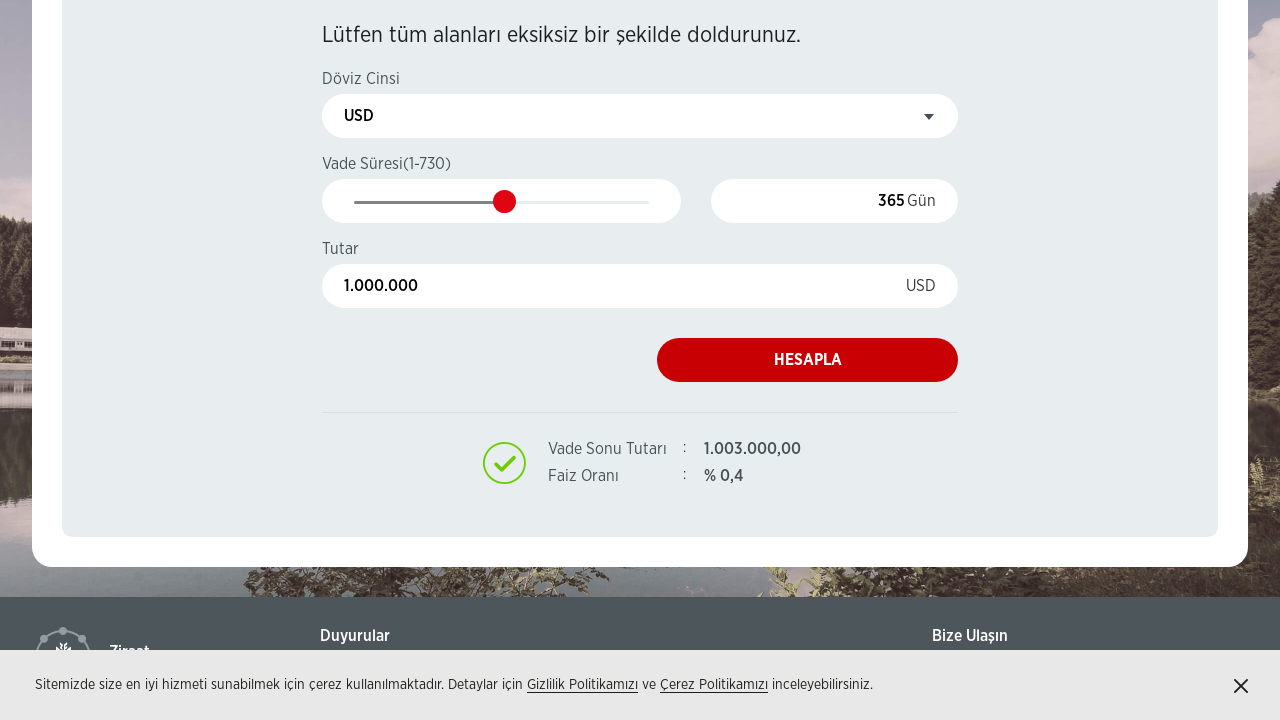